Tests double-click functionality with scroll into view by scrolling to button, double-clicking and verifying result

Starting URL: https://automationfc.github.io/basic-form/index.html

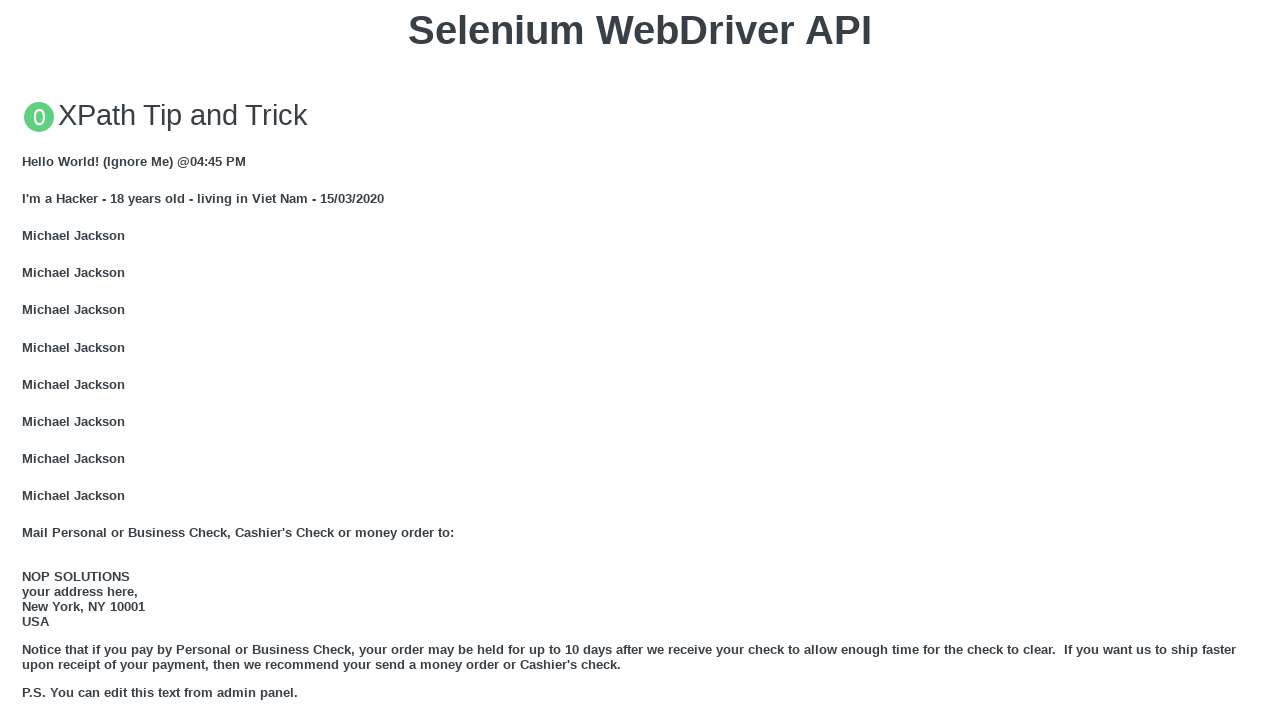

Located the 'Double click me' button
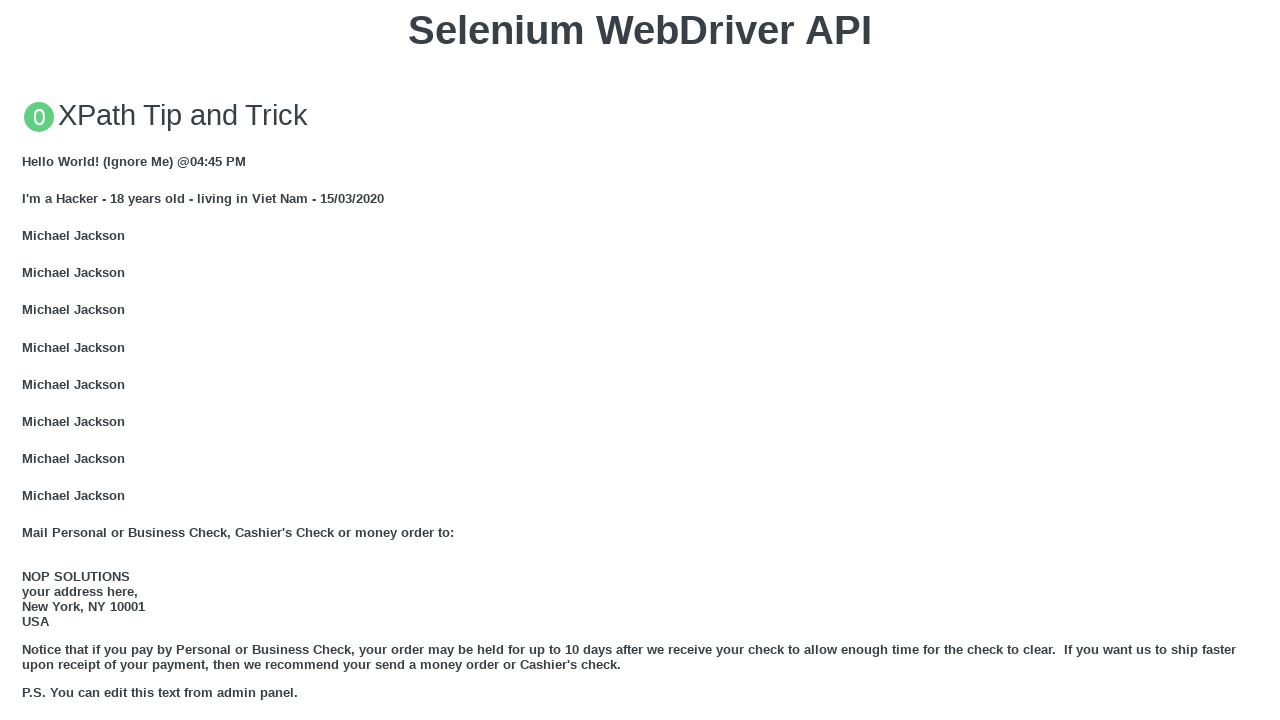

Scrolled to the 'Double click me' button
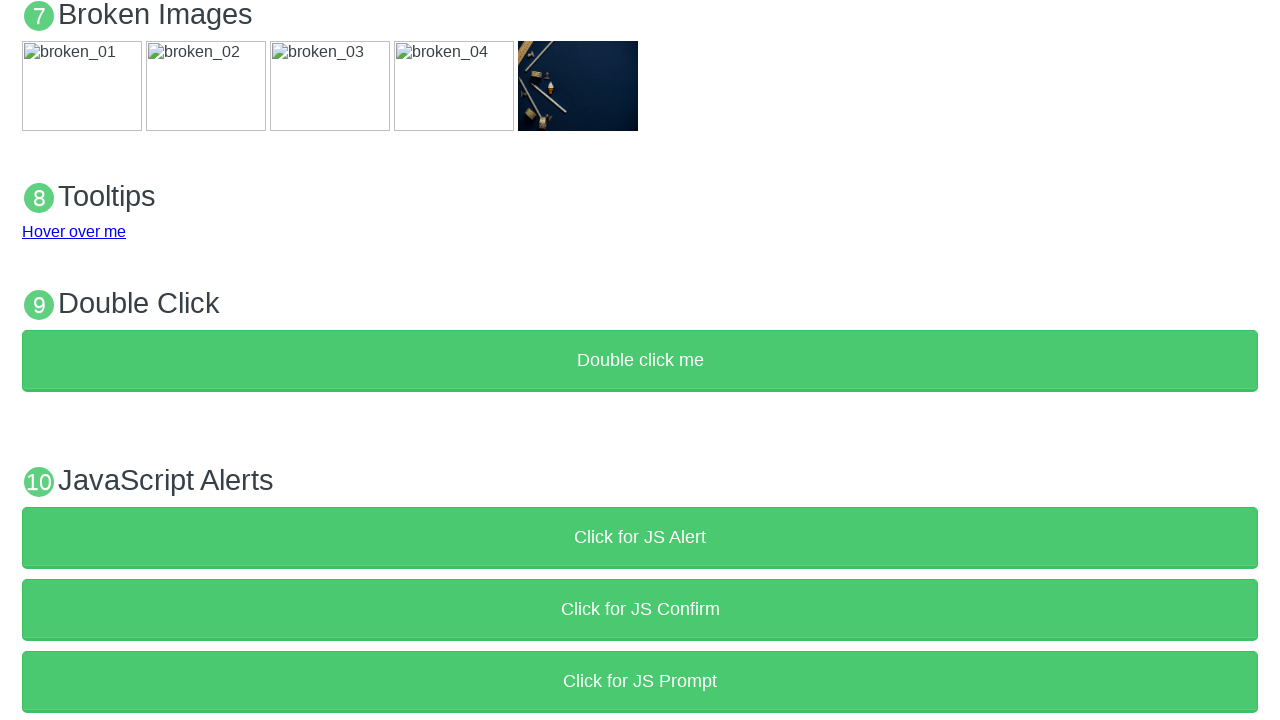

Double-clicked the 'Double click me' button at (640, 361) on button:text('Double click me')
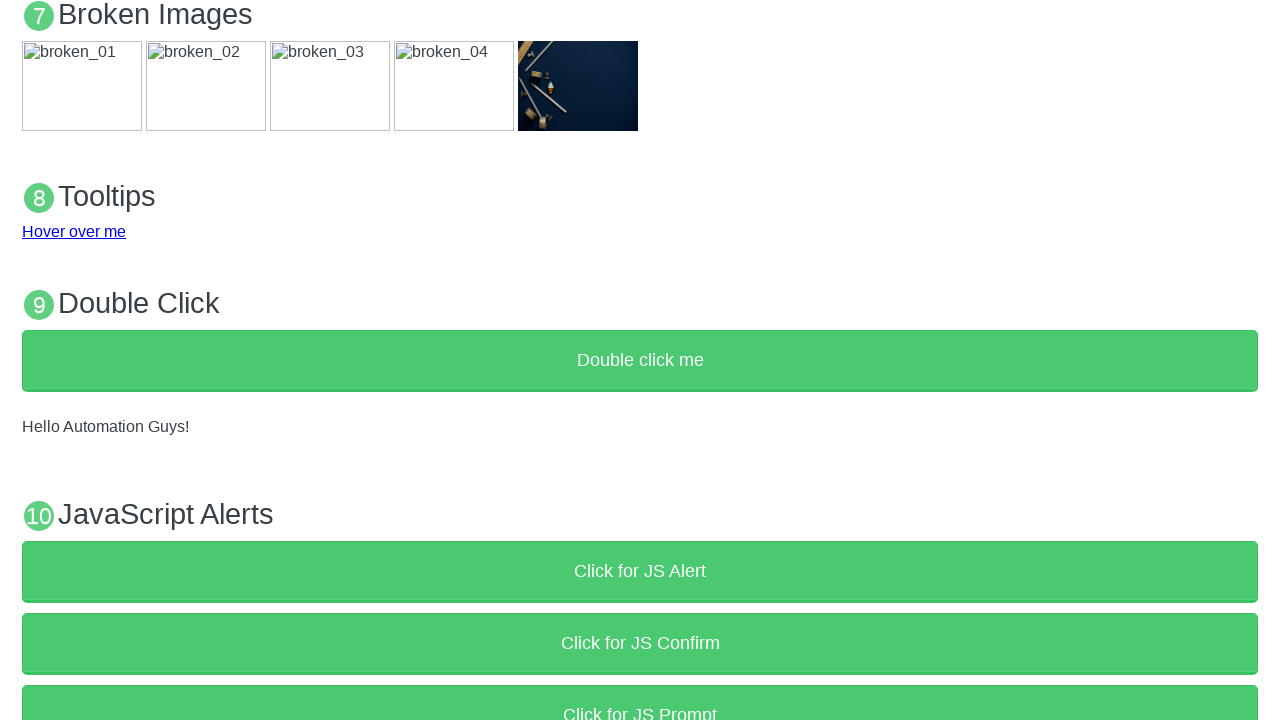

Waited for success message to appear
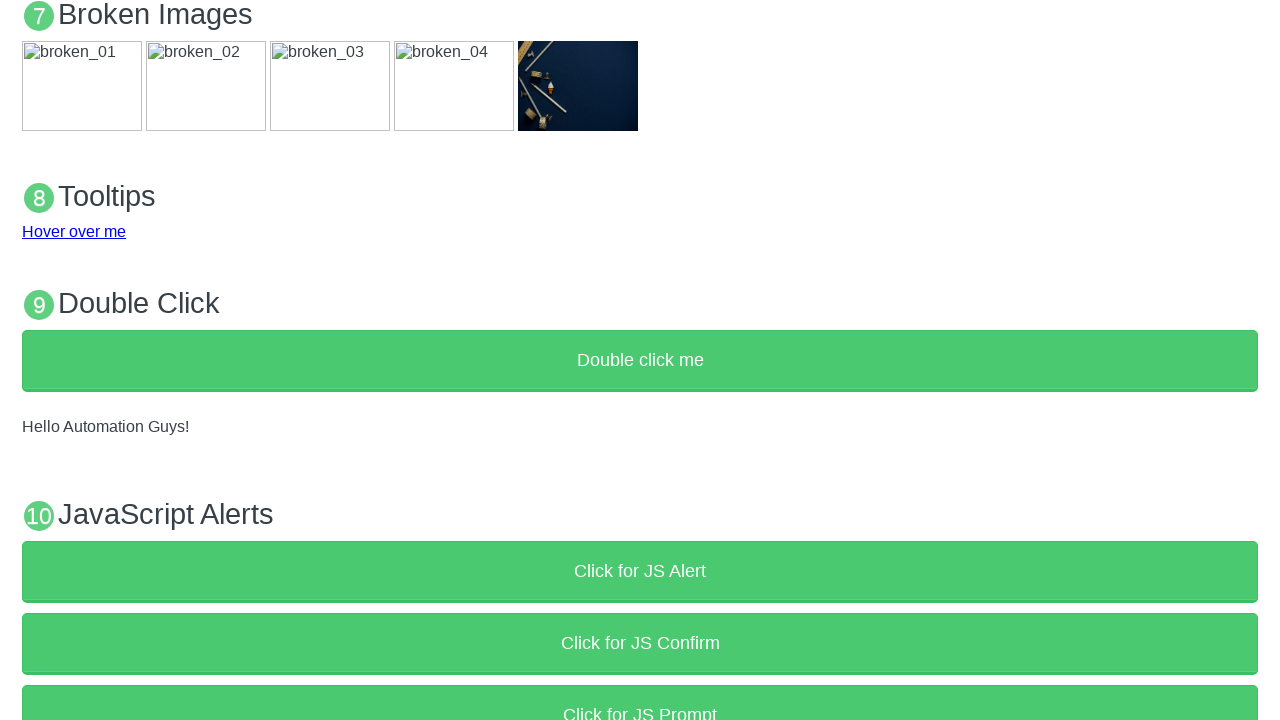

Verified 'Hello Automation Guys!' message is visible
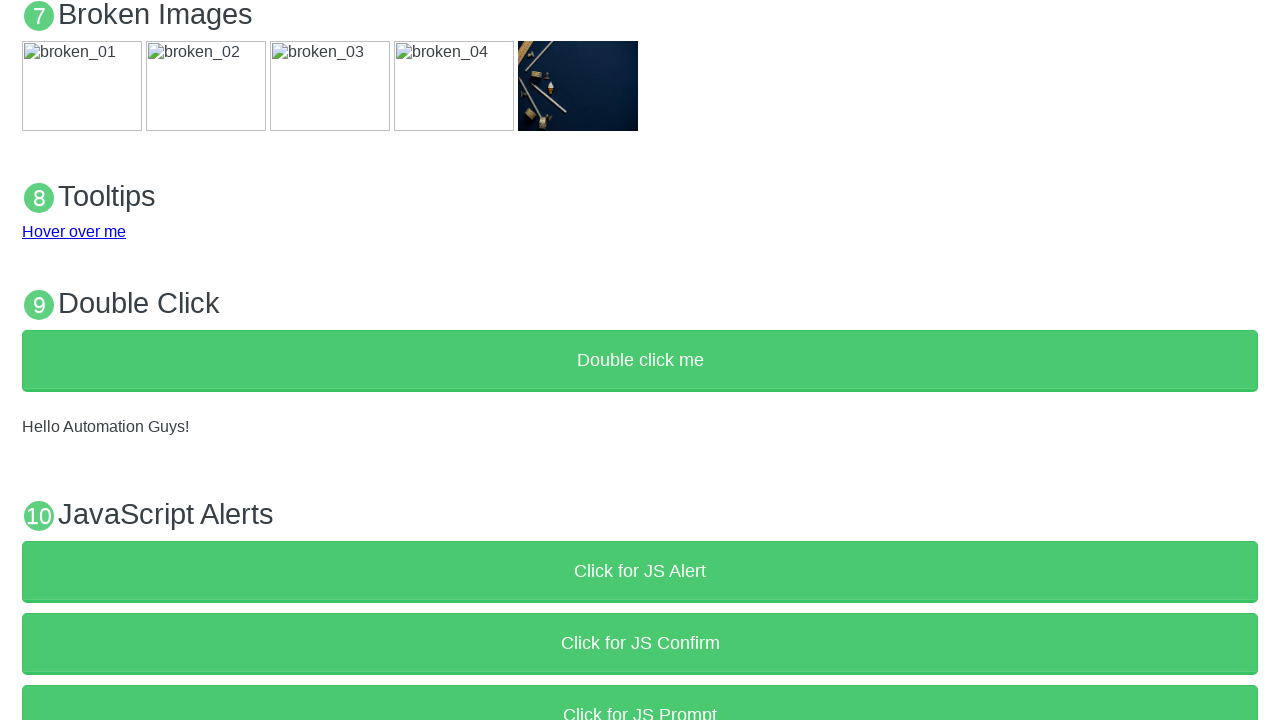

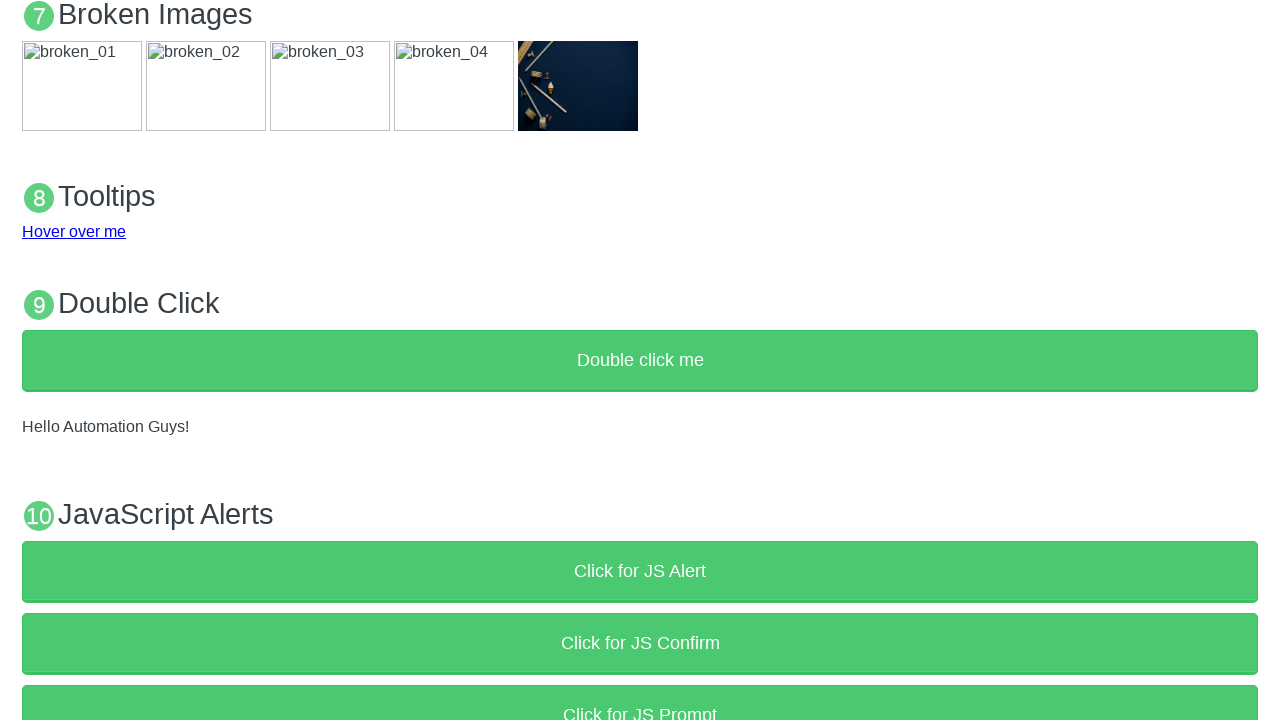